Tests scrolling functionality by navigating to W3Schools homepage and scrolling to the "W3Schools Spaces" heading element

Starting URL: https://www.w3schools.com/

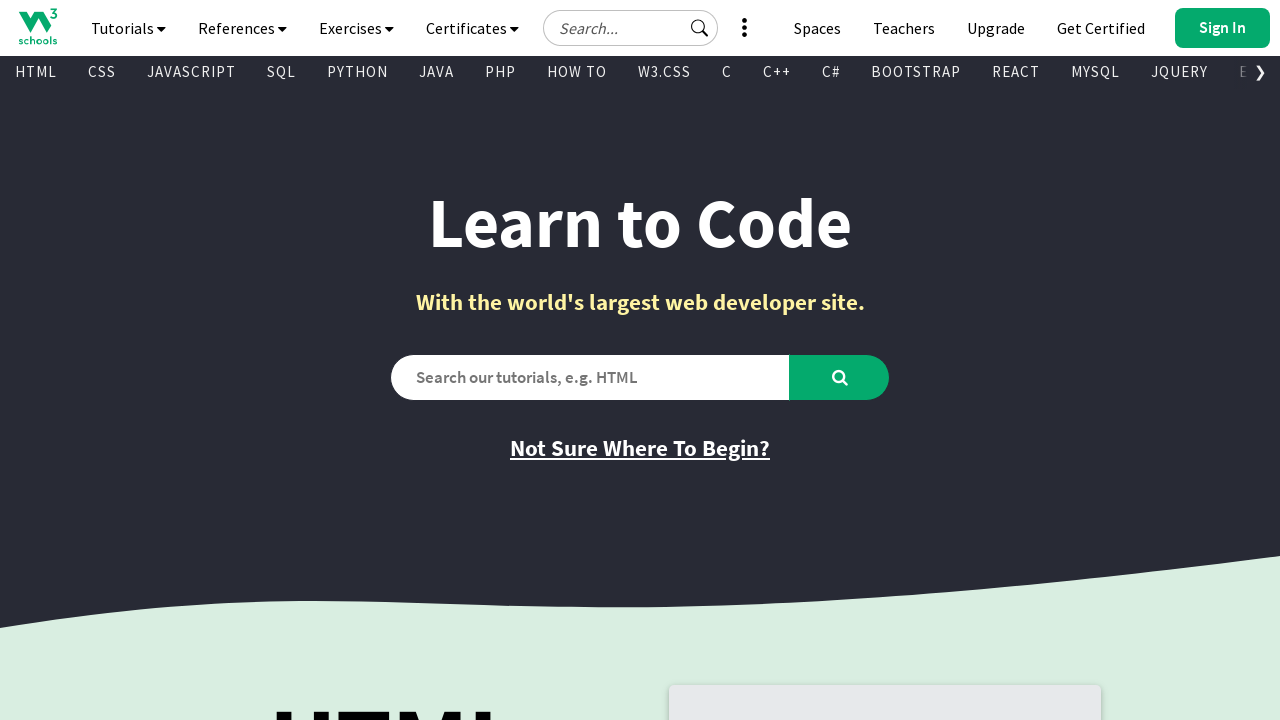

Navigated to W3Schools homepage
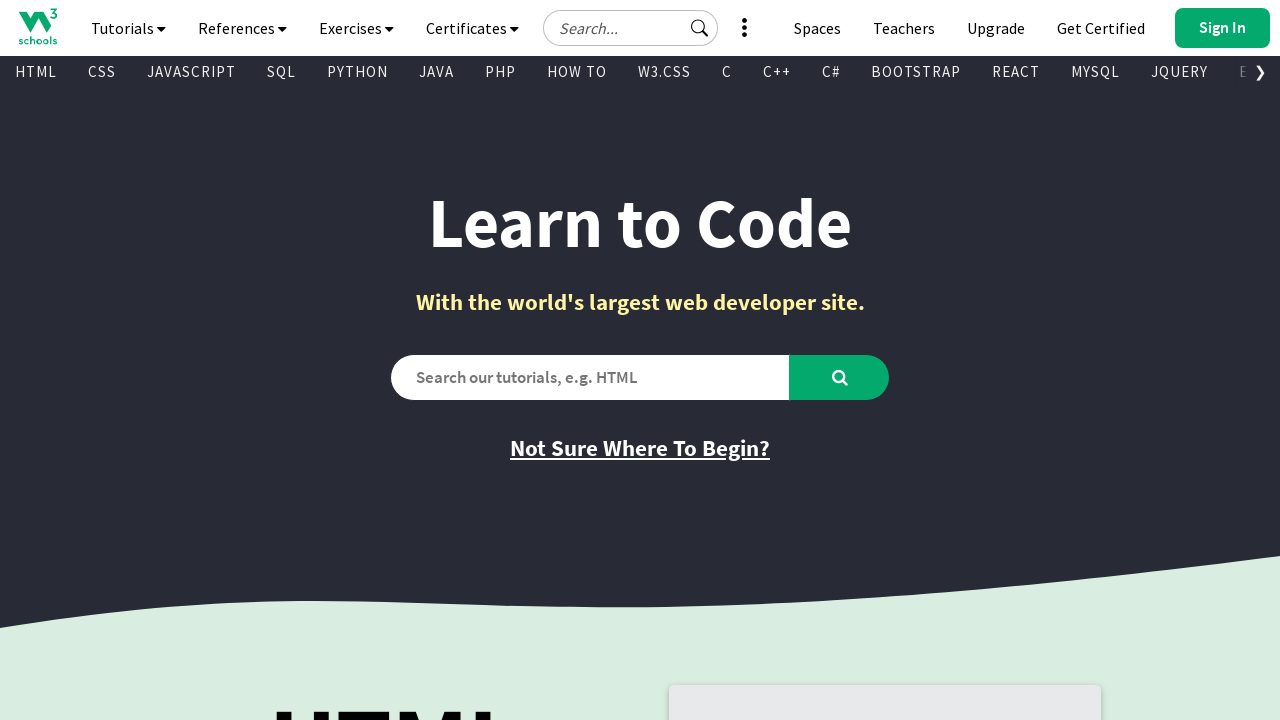

Located the W3Schools Spaces heading element
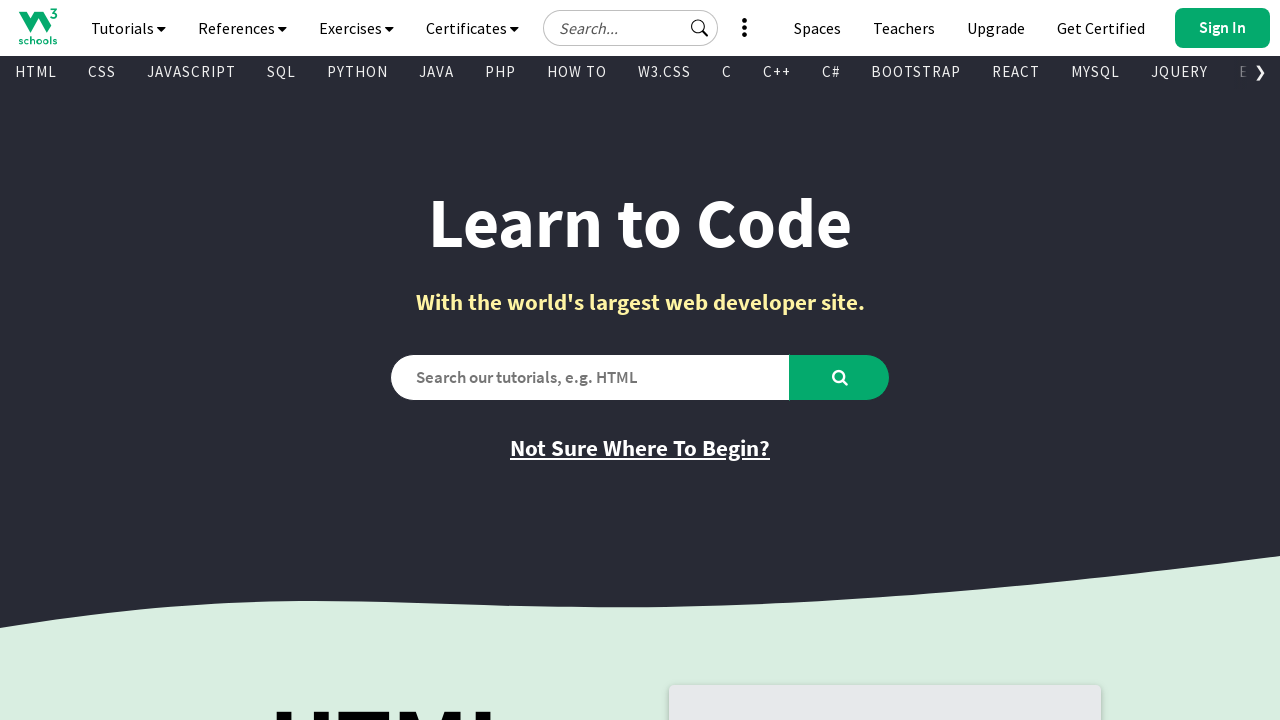

Scrolled to the W3Schools Spaces heading element
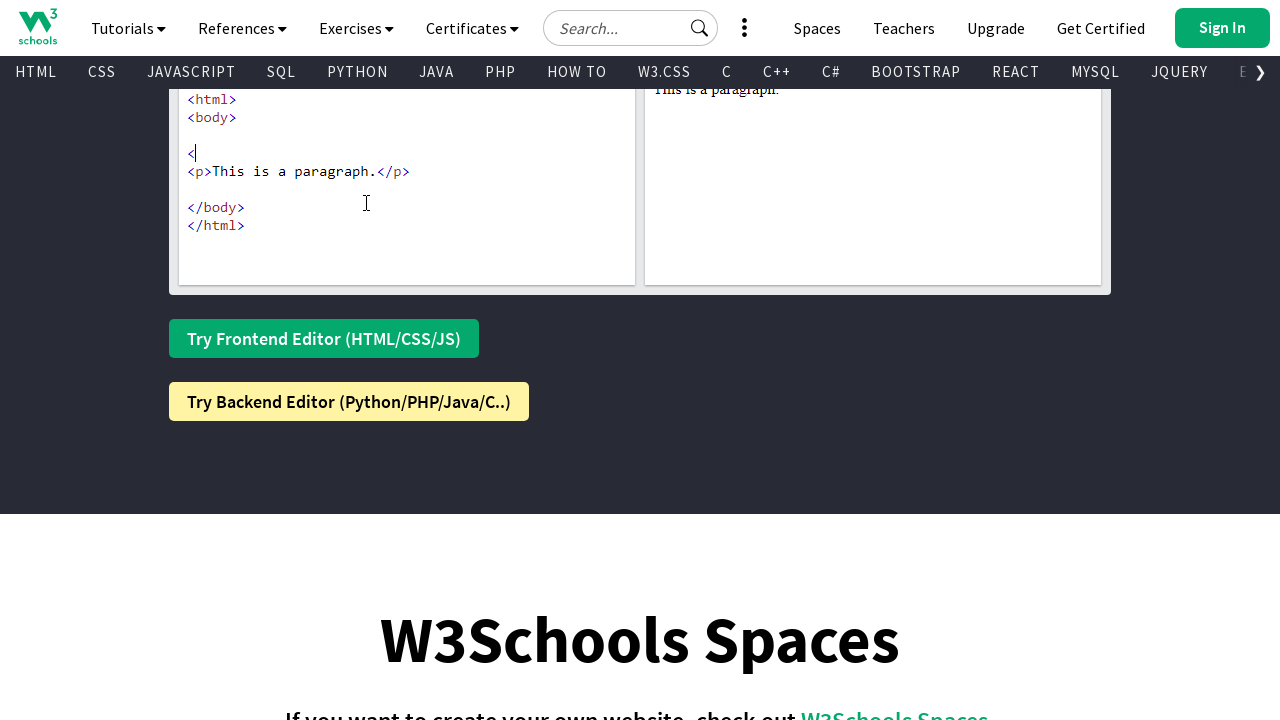

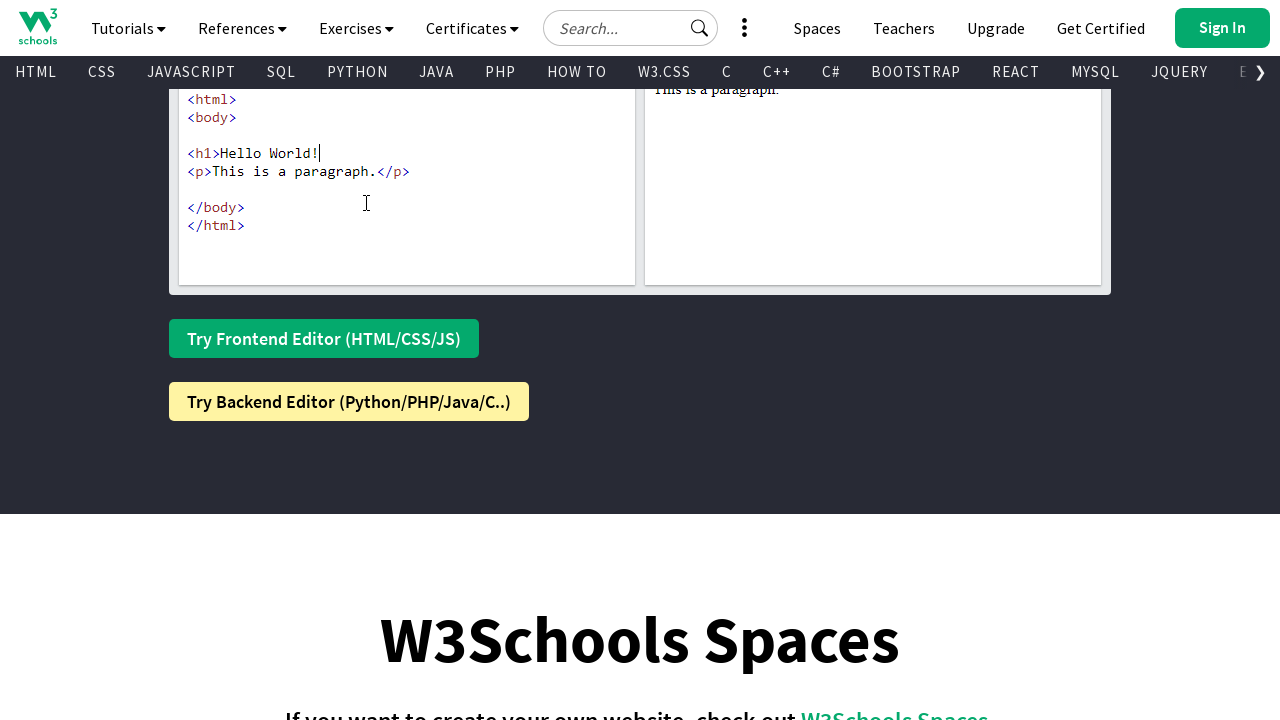